Tests the Python.org website search functionality by entering a search query and submitting it, then verifying results are returned.

Starting URL: http://www.python.org

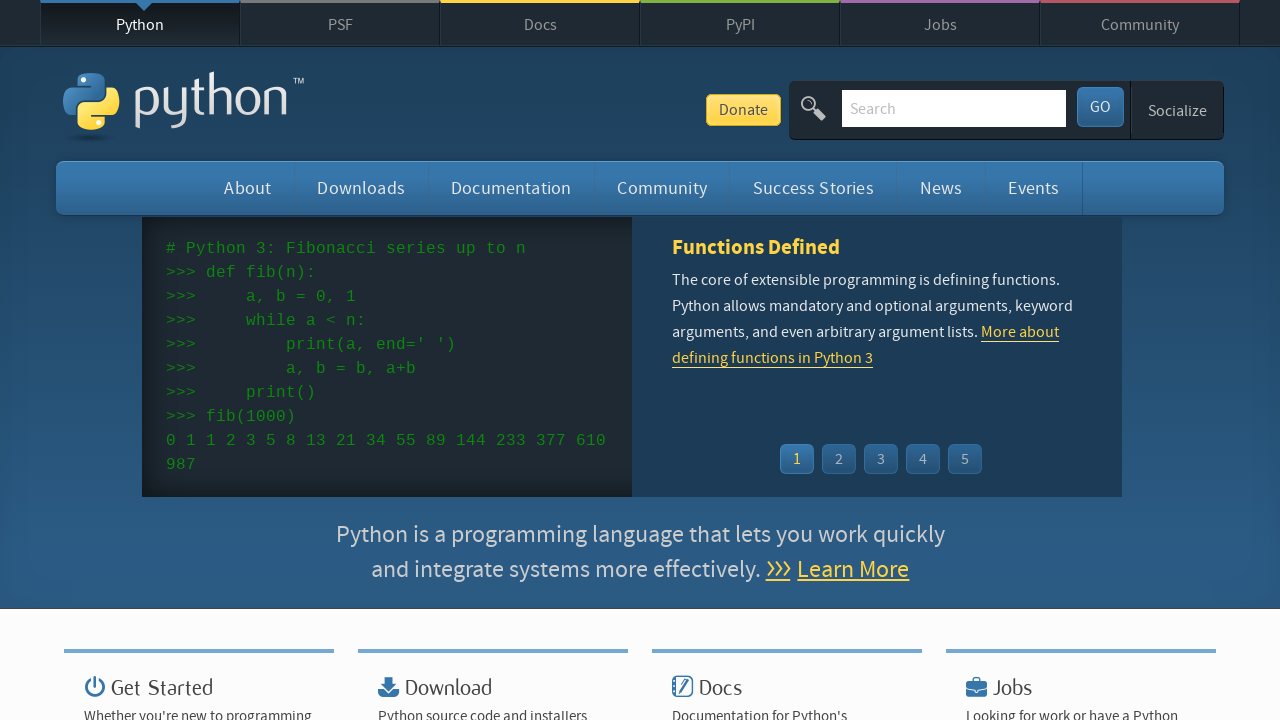

Verified 'Python' is in the page title
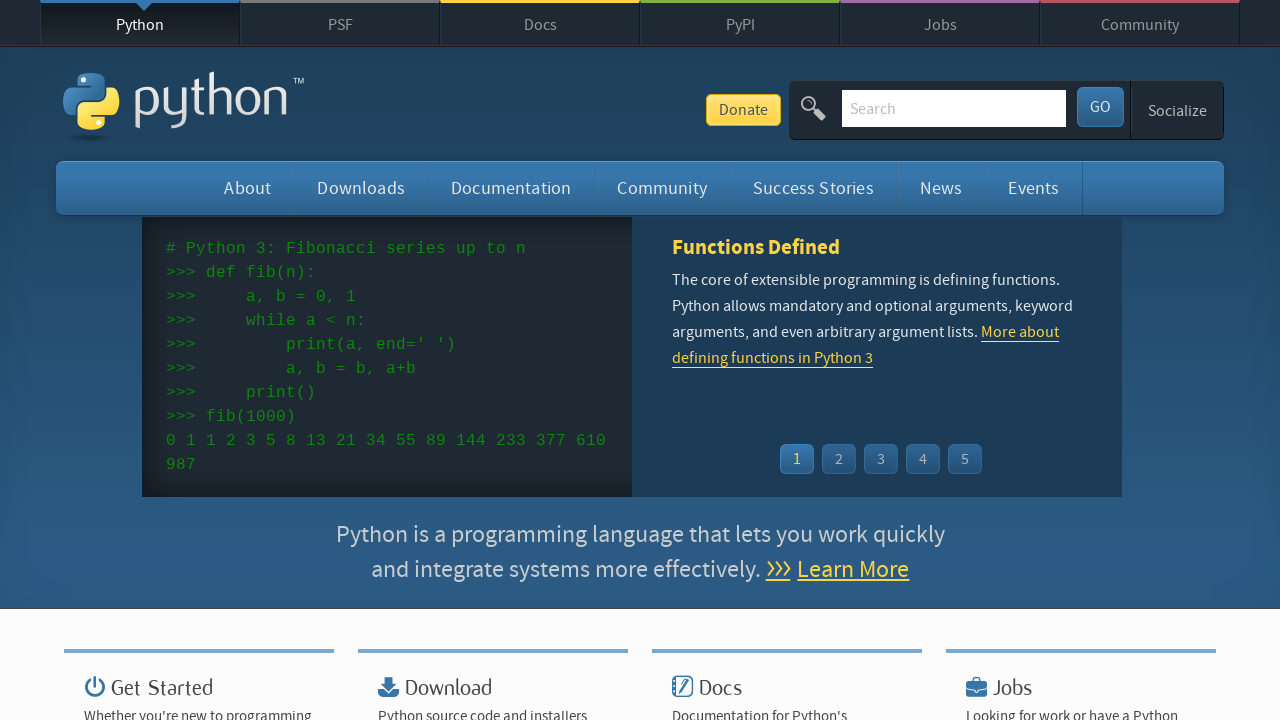

Filled search box with 'pycon' on input[name='q']
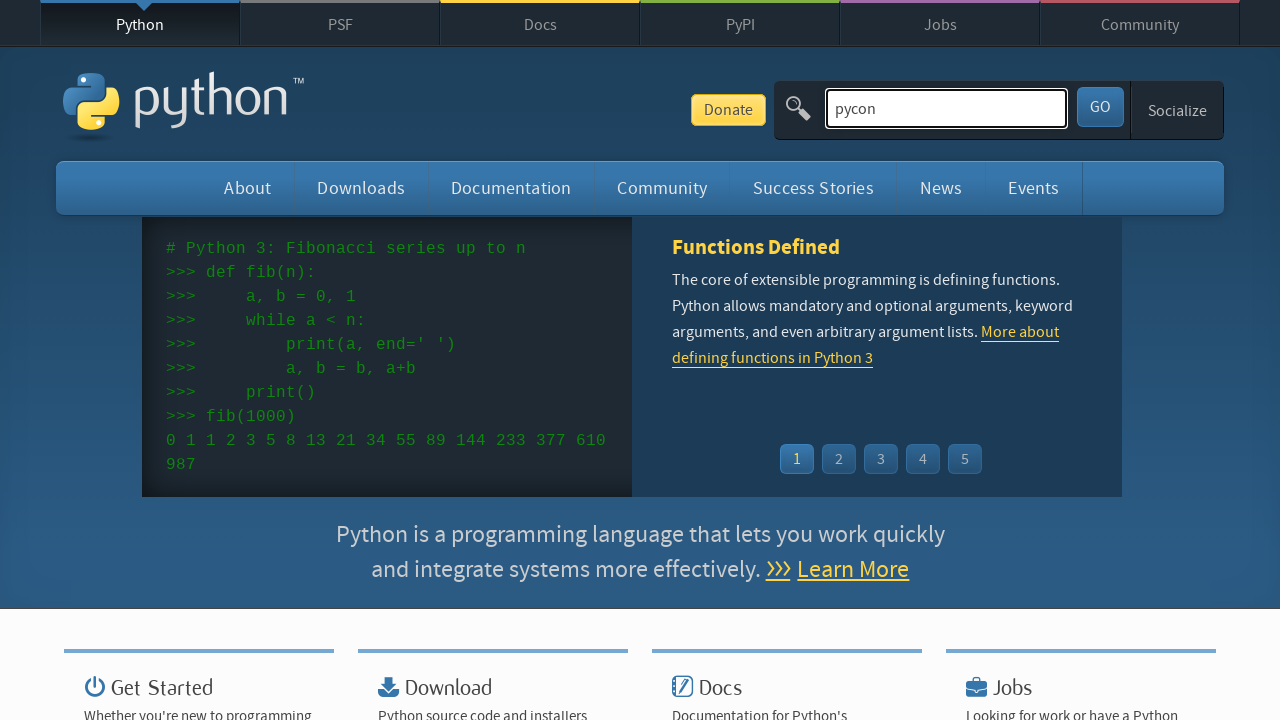

Pressed Enter to submit search query on input[name='q']
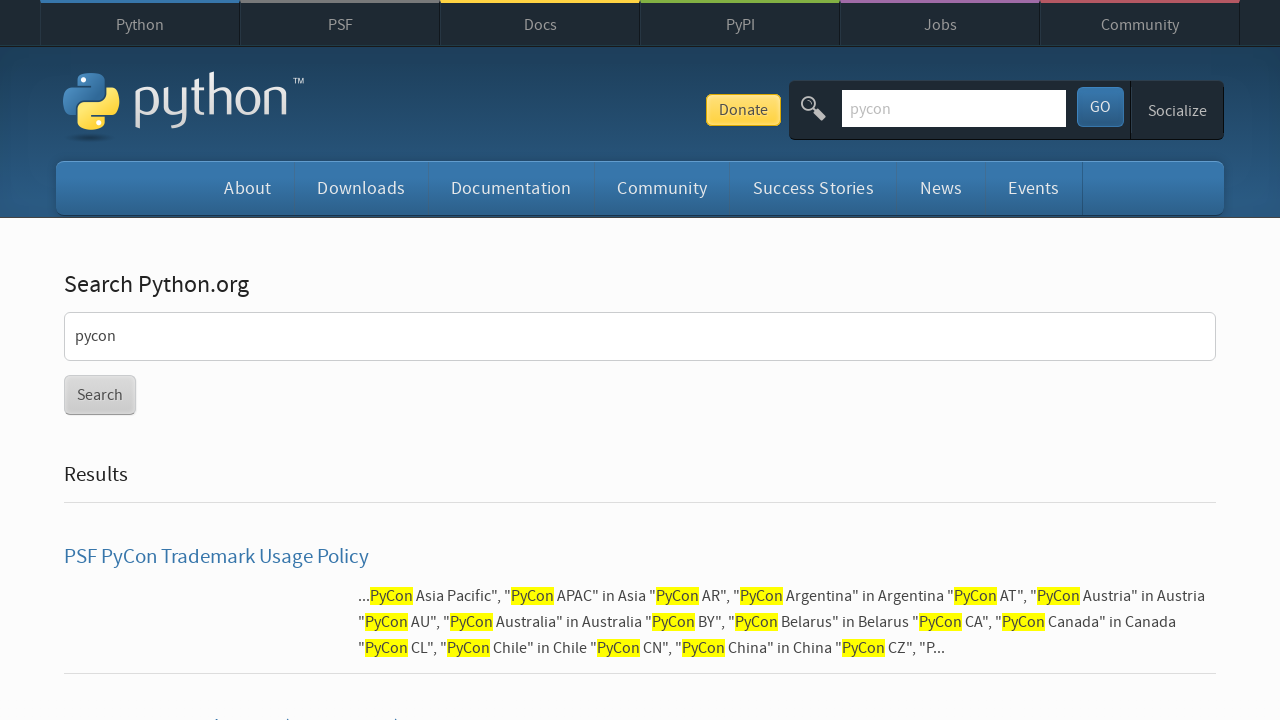

Waited for page to reach networkidle state
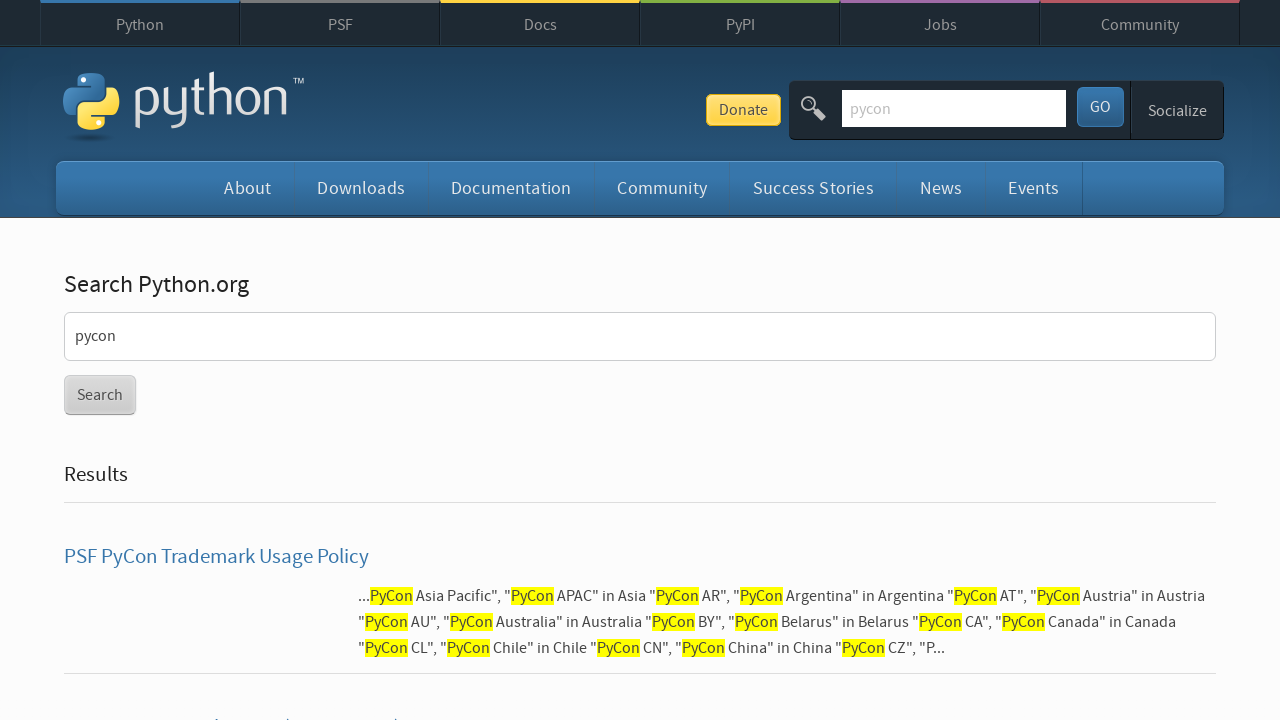

Verified search results were returned (no 'No results found' message)
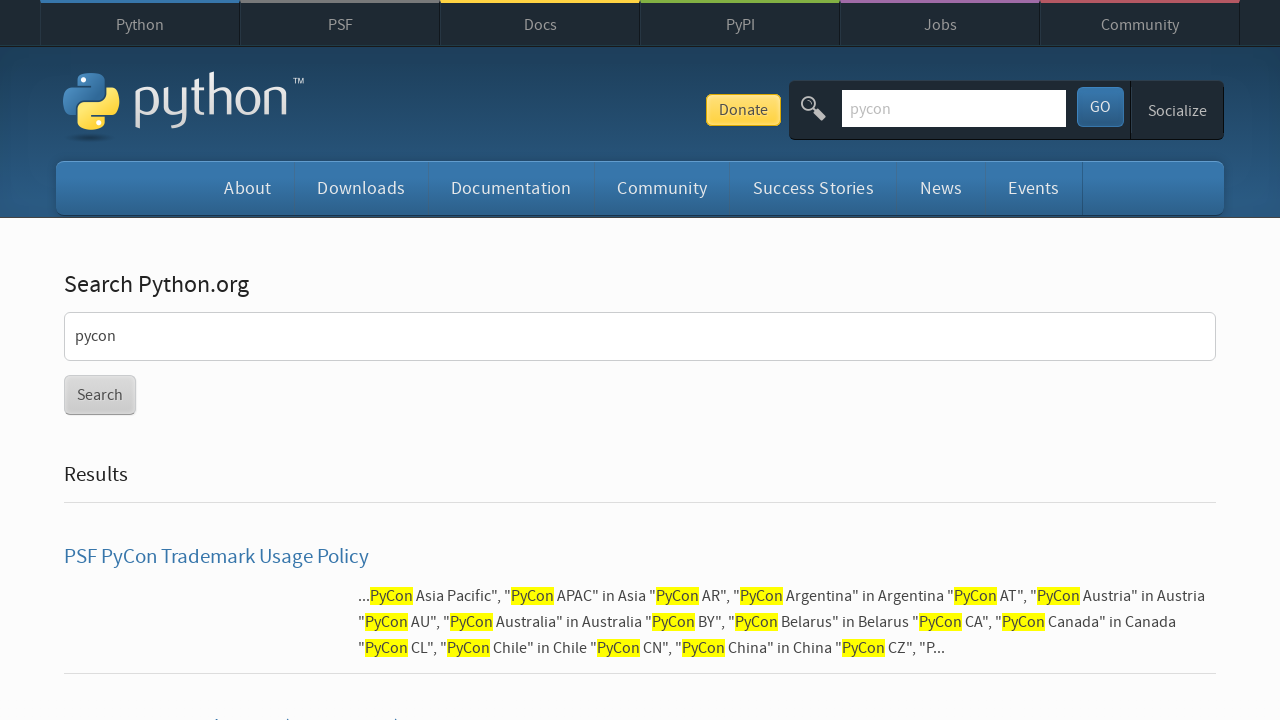

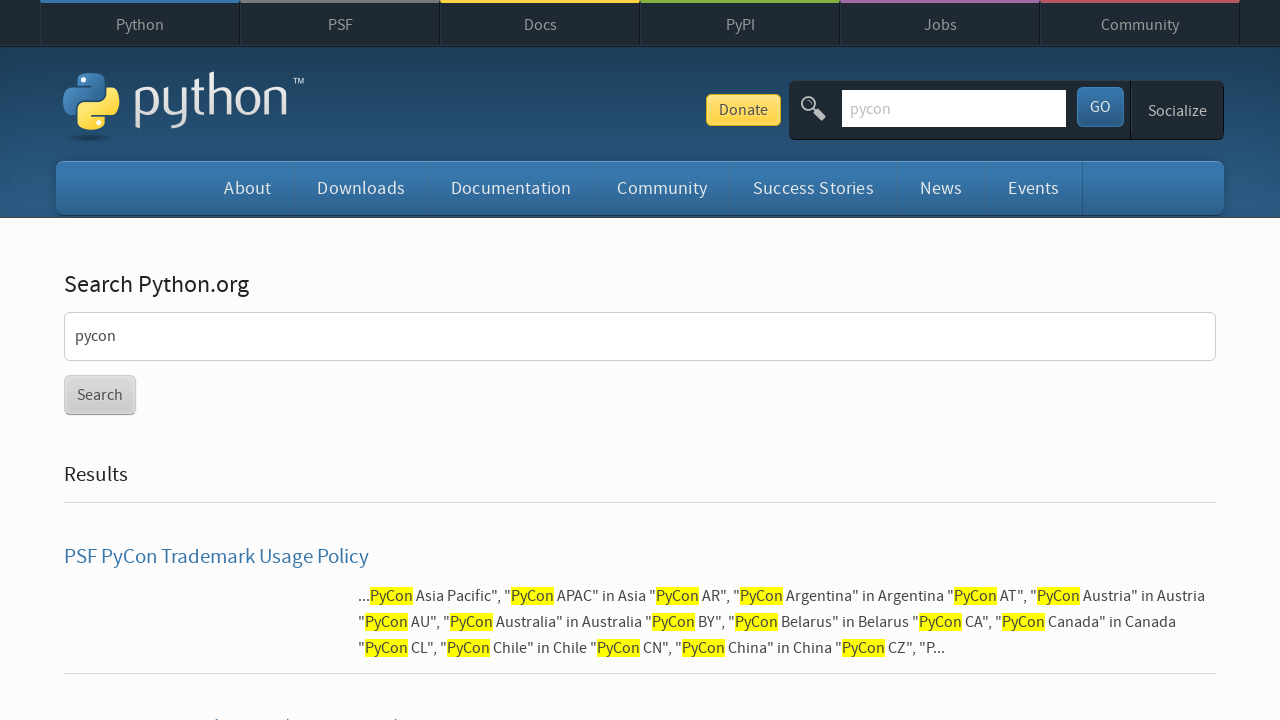